Tests a page with dynamic content by waiting for a verify button to become clickable, clicking it, and verifying that a success message appears

Starting URL: http://suninjuly.github.io/wait2.html

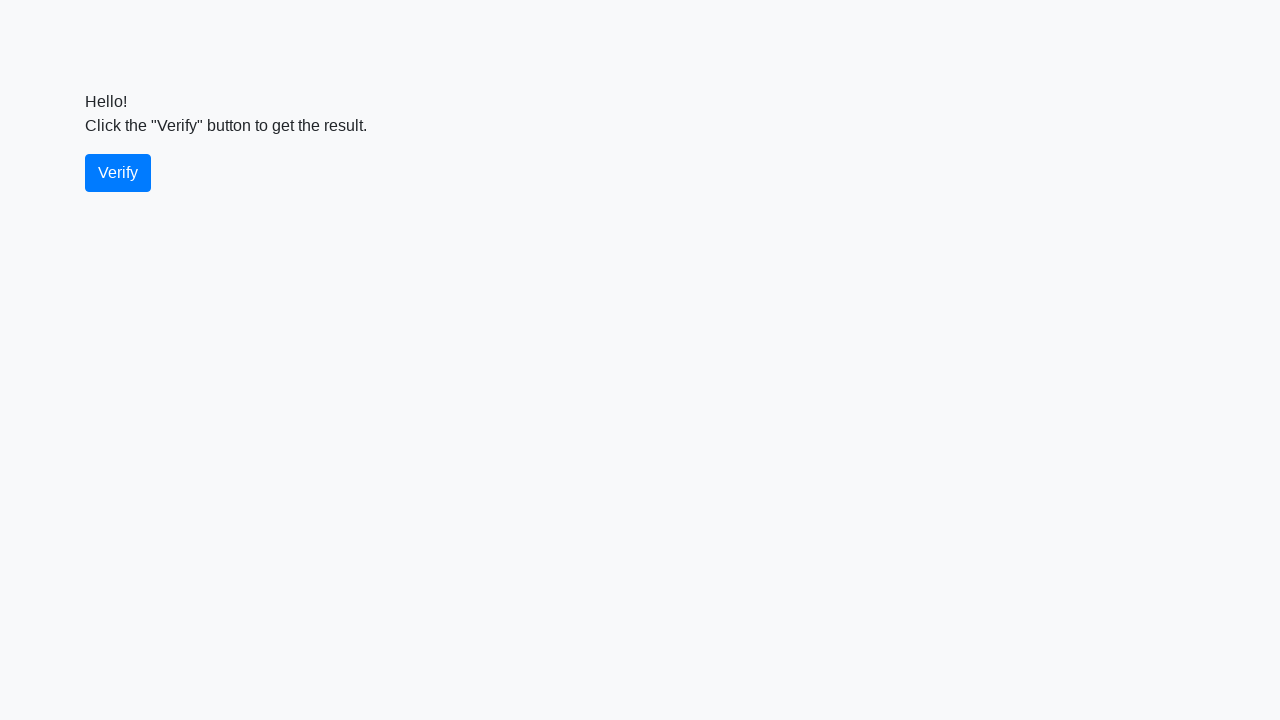

Waited for verify button to become visible
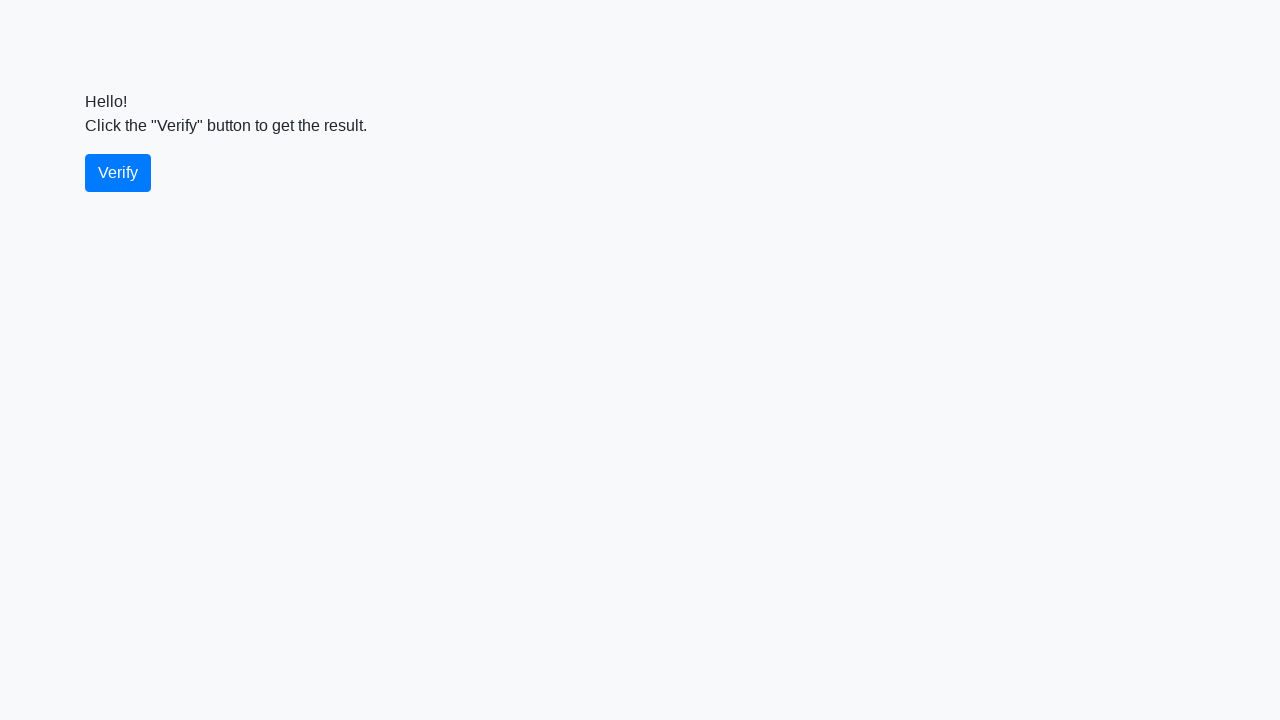

Clicked the verify button at (118, 173) on #verify
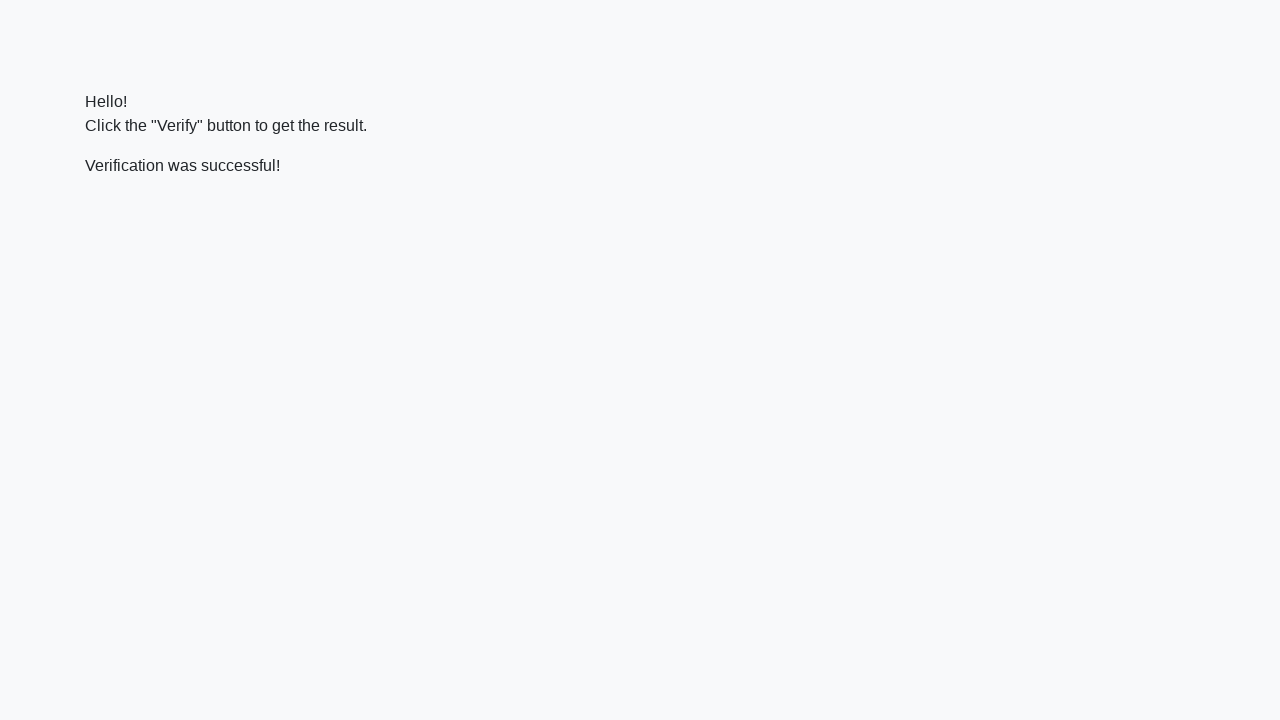

Success message appeared on the page
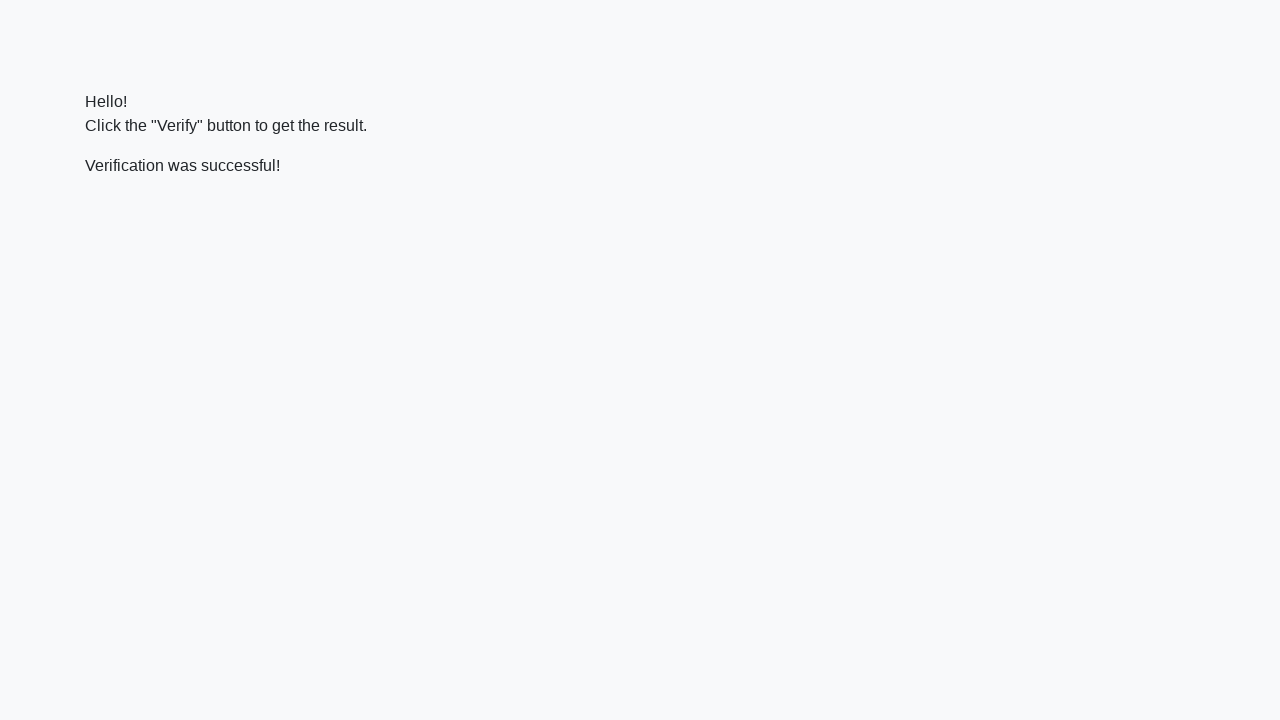

Retrieved success message text: Verification was successful!
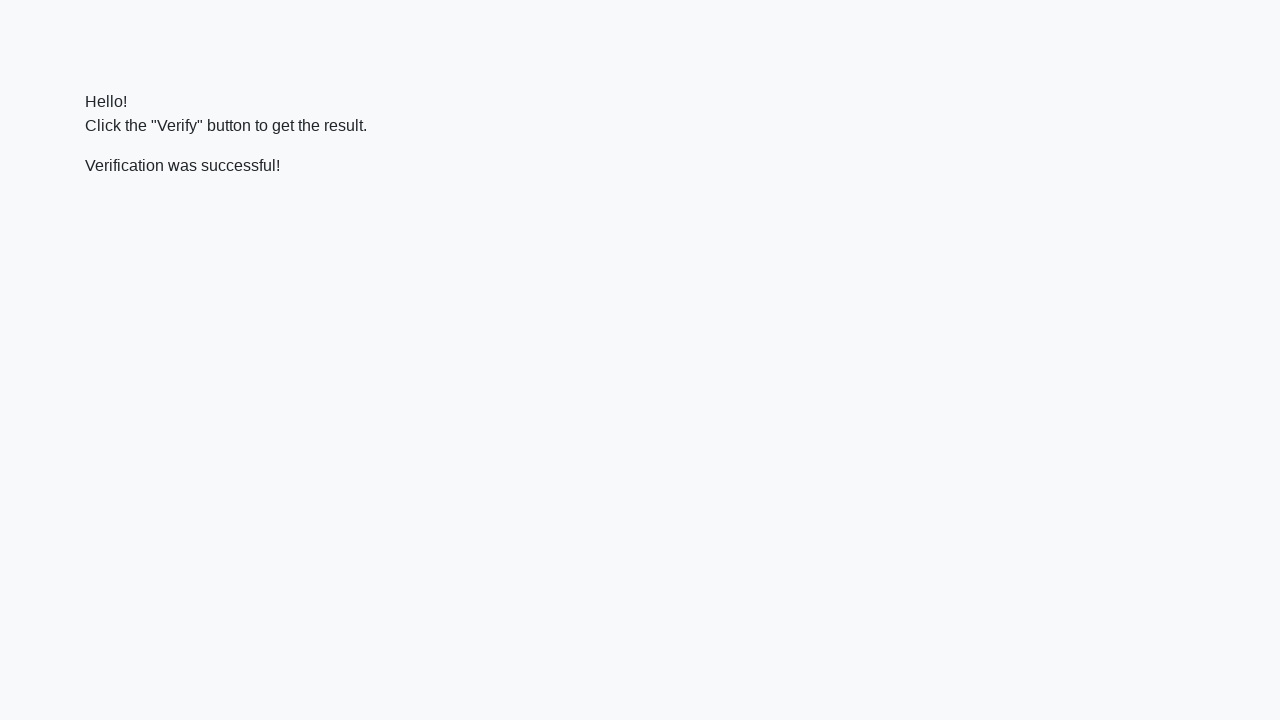

Assertion passed: 'successful' found in message text
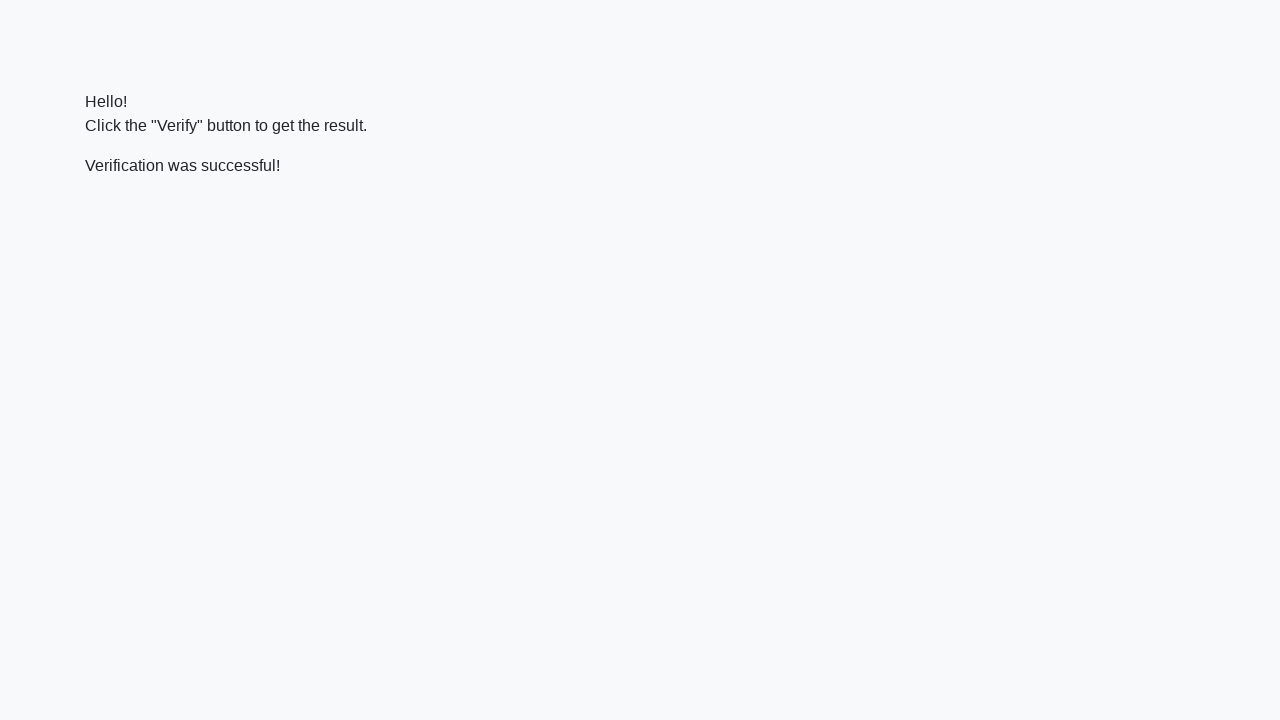

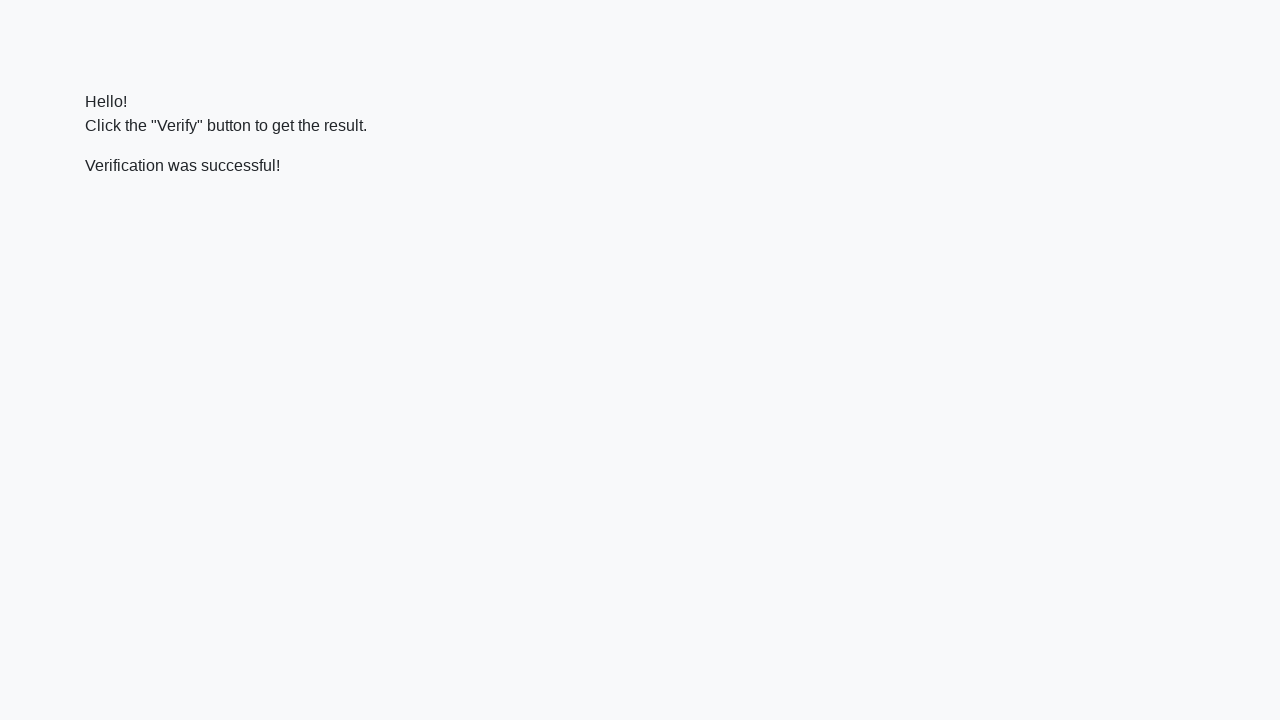